Tests drag and drop functionality on jQuery UI demo page by dragging an element and dropping it onto a target

Starting URL: https://jqueryui.com/droppable/

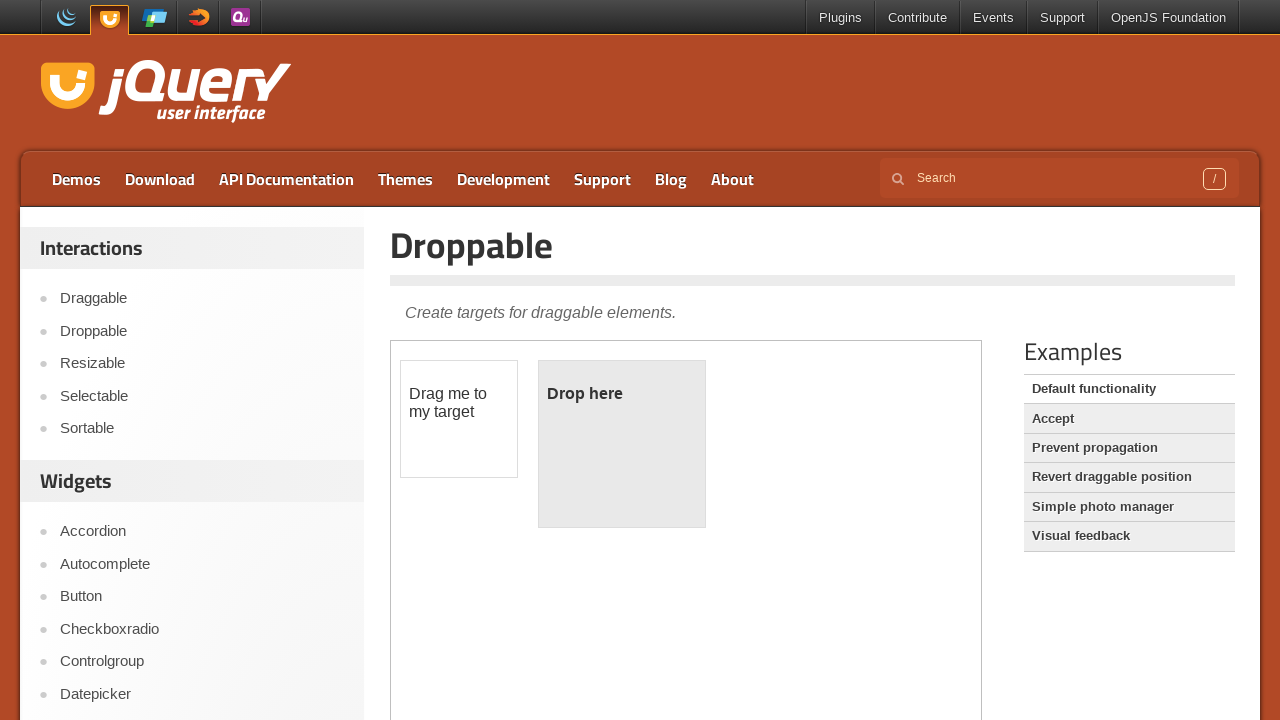

Waited for demo iframe to load
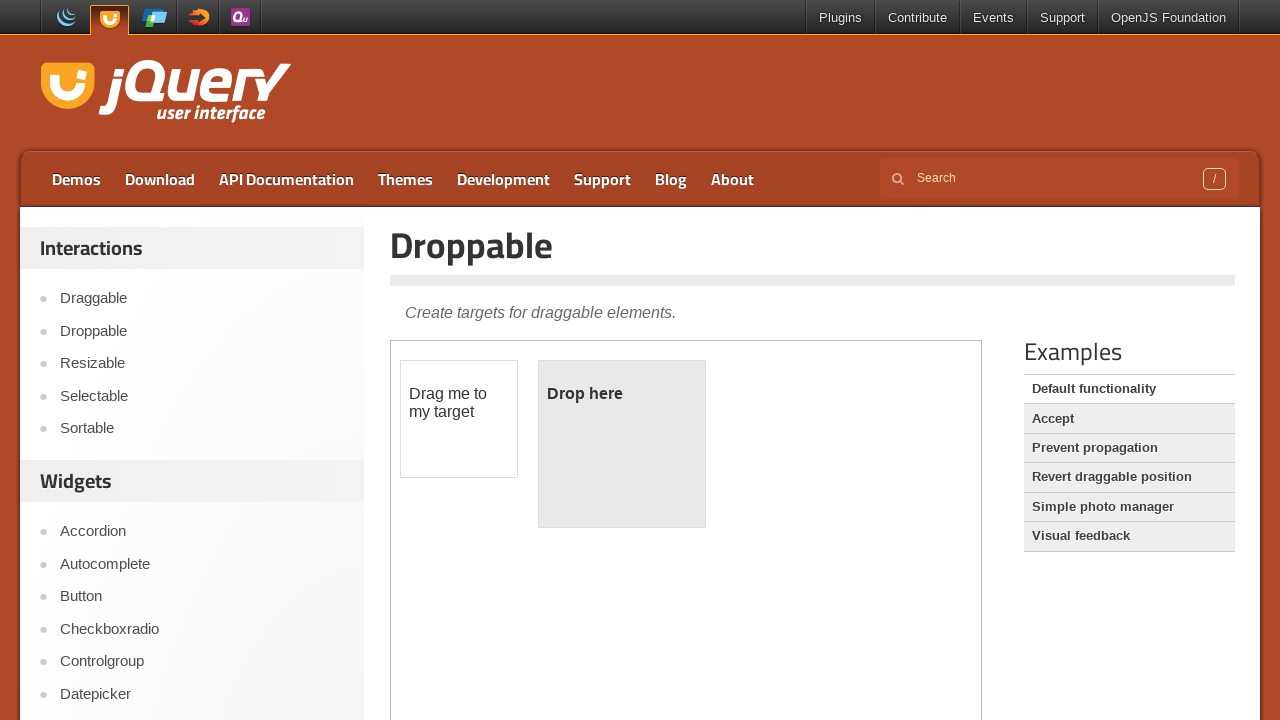

Located the demo iframe containing draggable elements
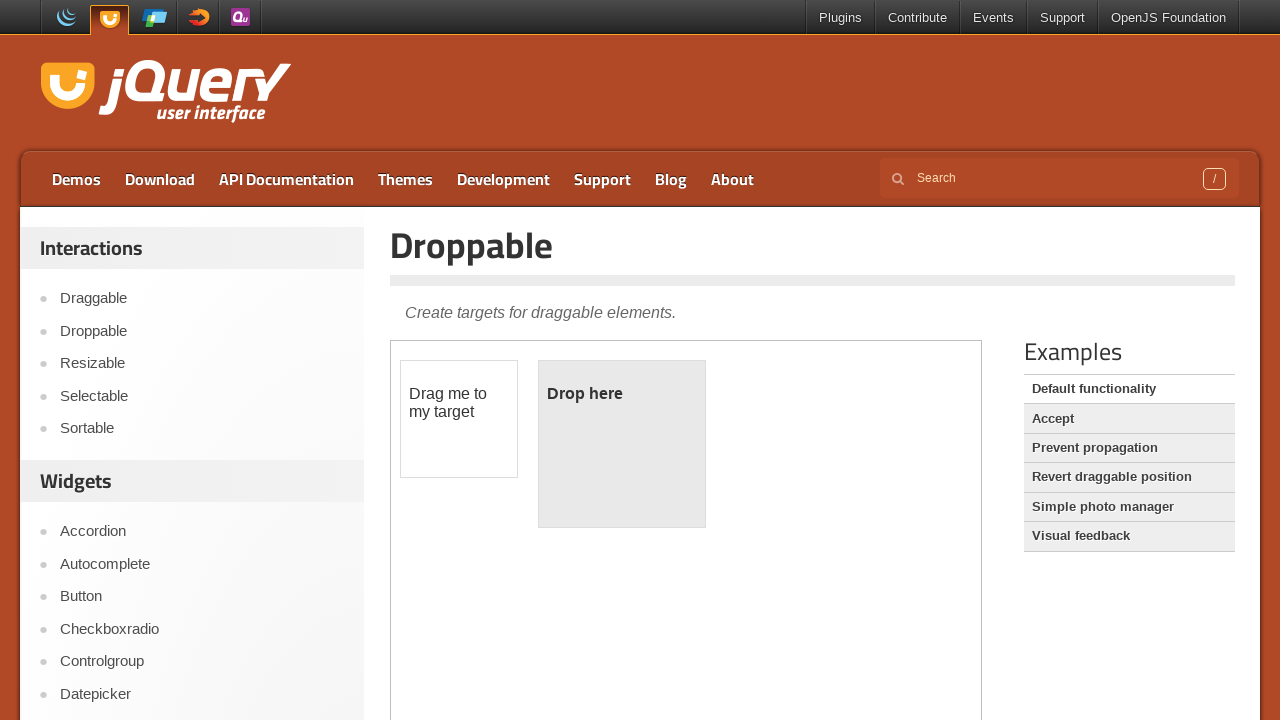

Located draggable element with id 'draggable'
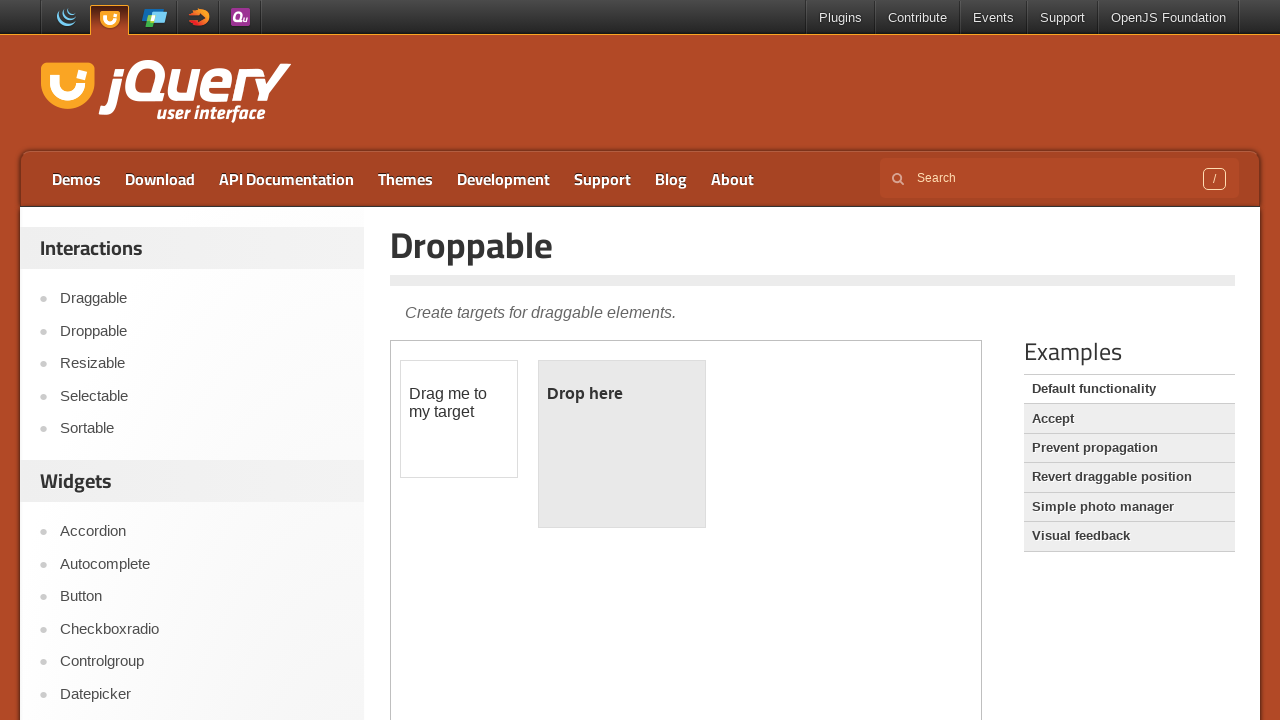

Located droppable target element with id 'droppable'
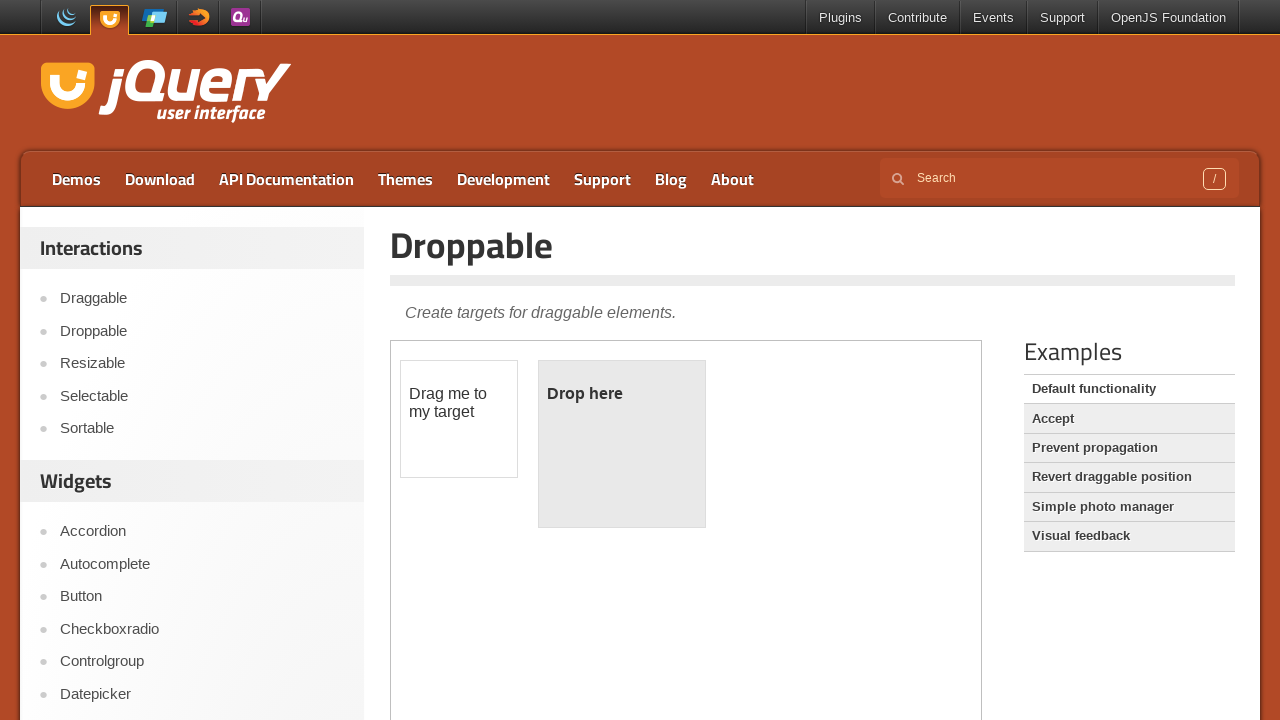

Dragged draggable element onto droppable target at (622, 444)
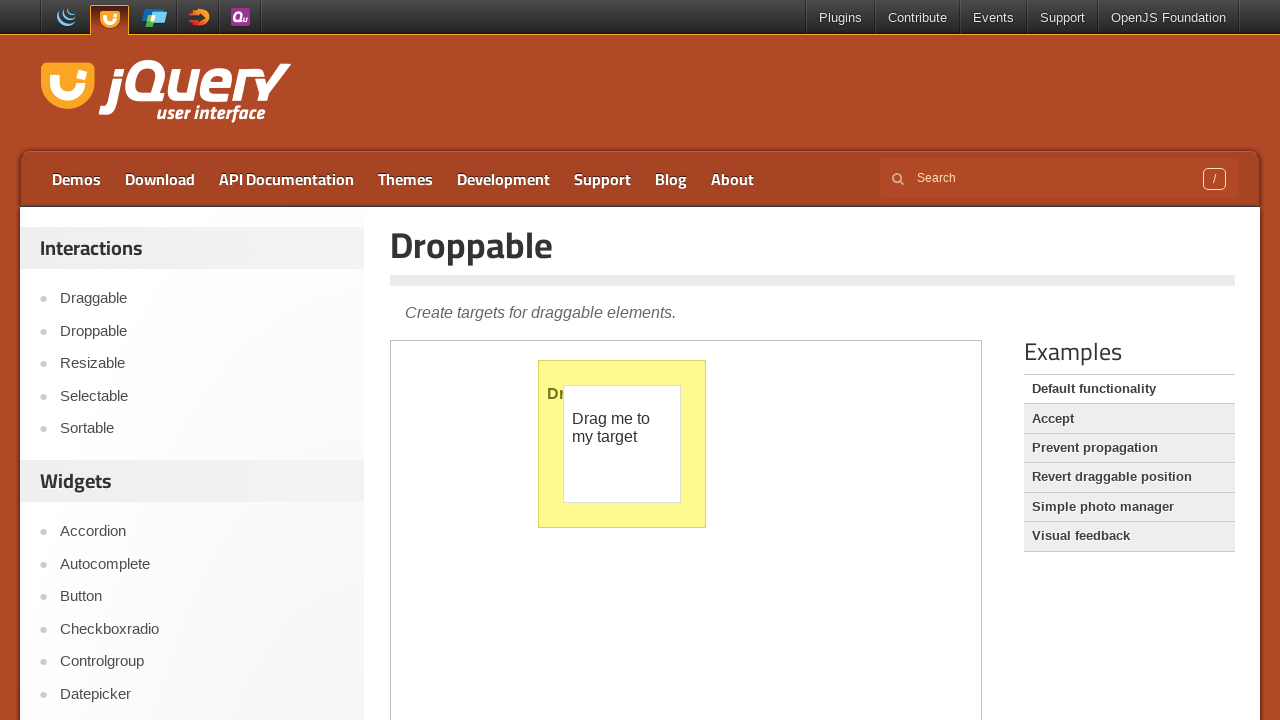

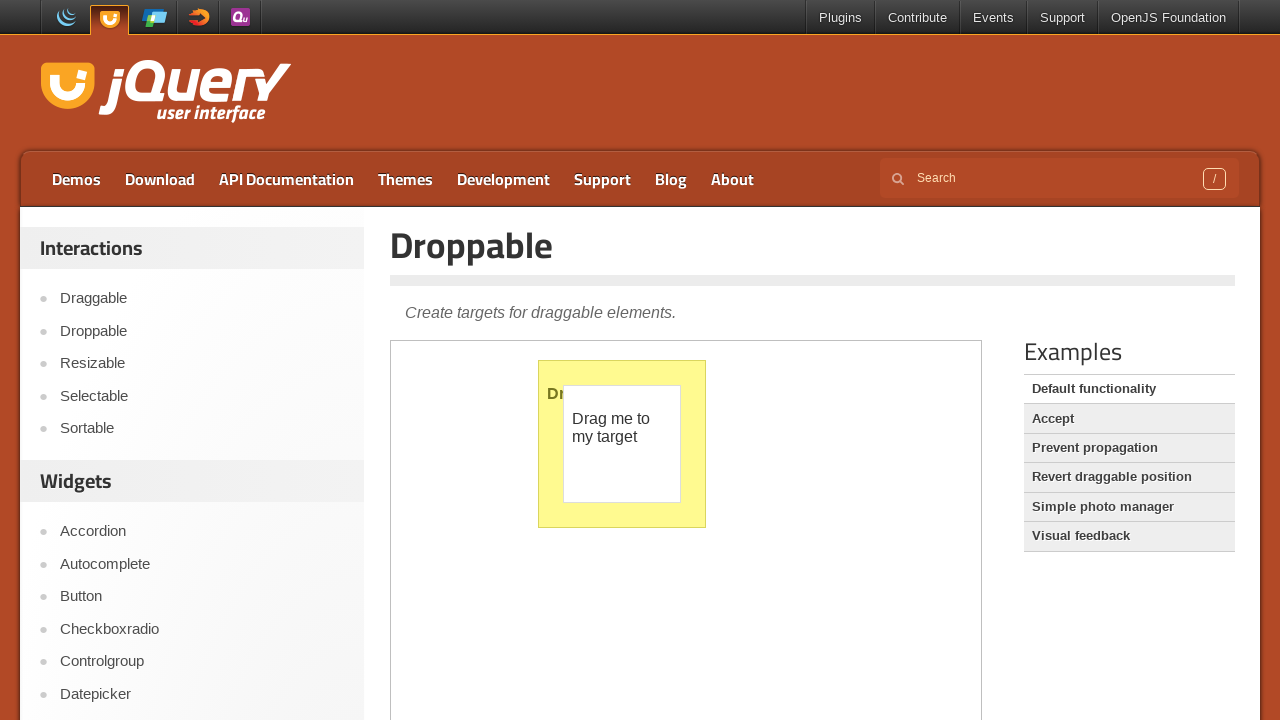